Tests the 12306 train ticket query functionality by entering departure and arrival stations, selecting a travel date, and checking for available tickets.

Starting URL: https://kyfw.12306.cn/otn/leftTicket/init

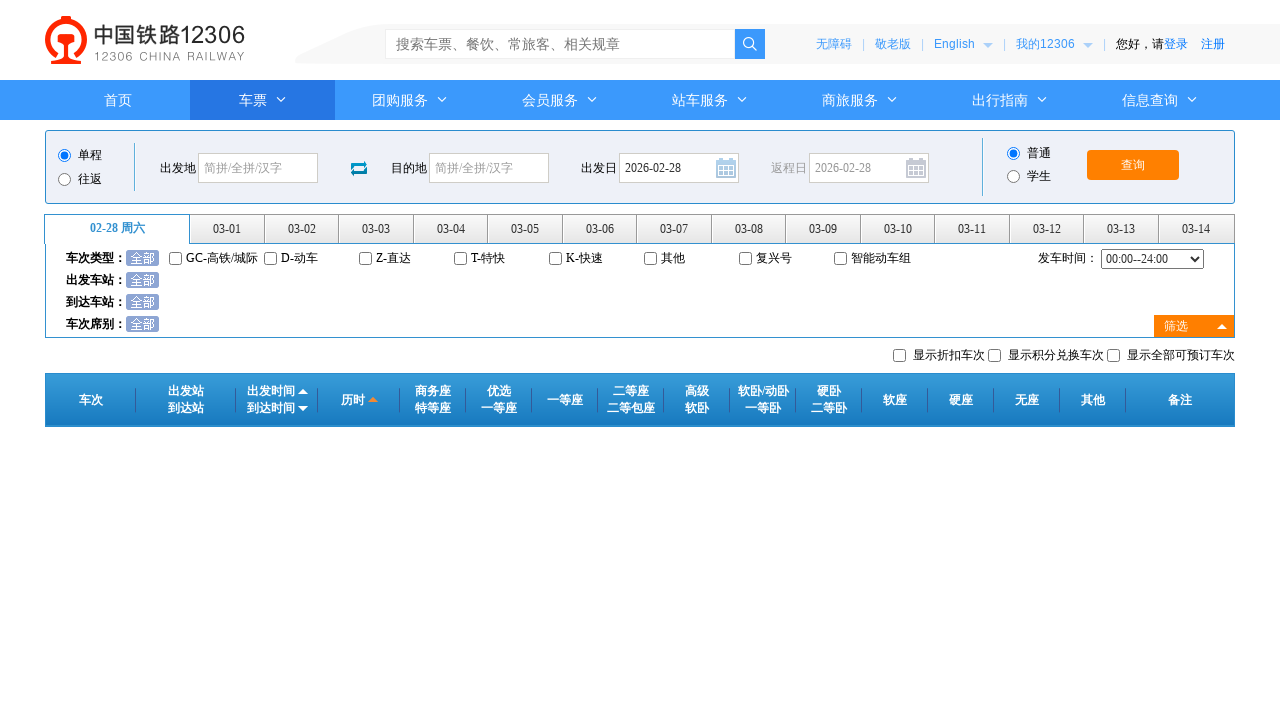

Clicked departure station field at (258, 168) on #fromStationText
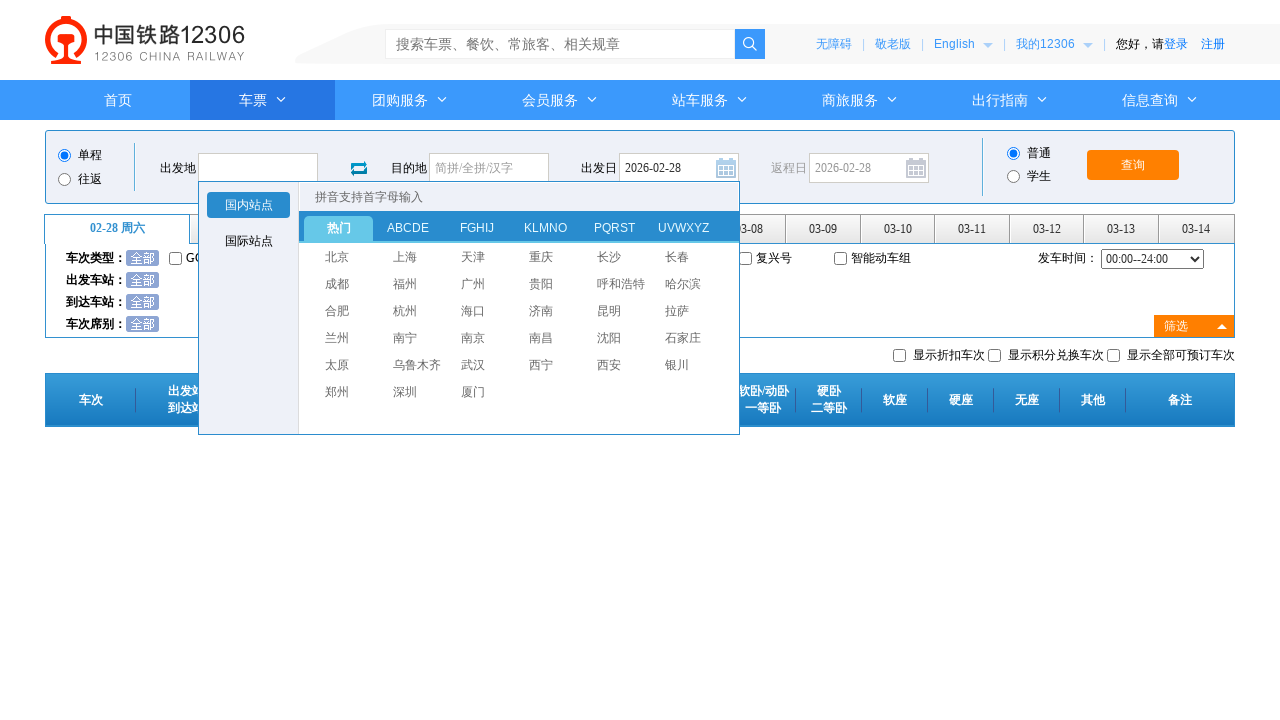

Filled departure station with '北京' (Beijing) on #fromStationText
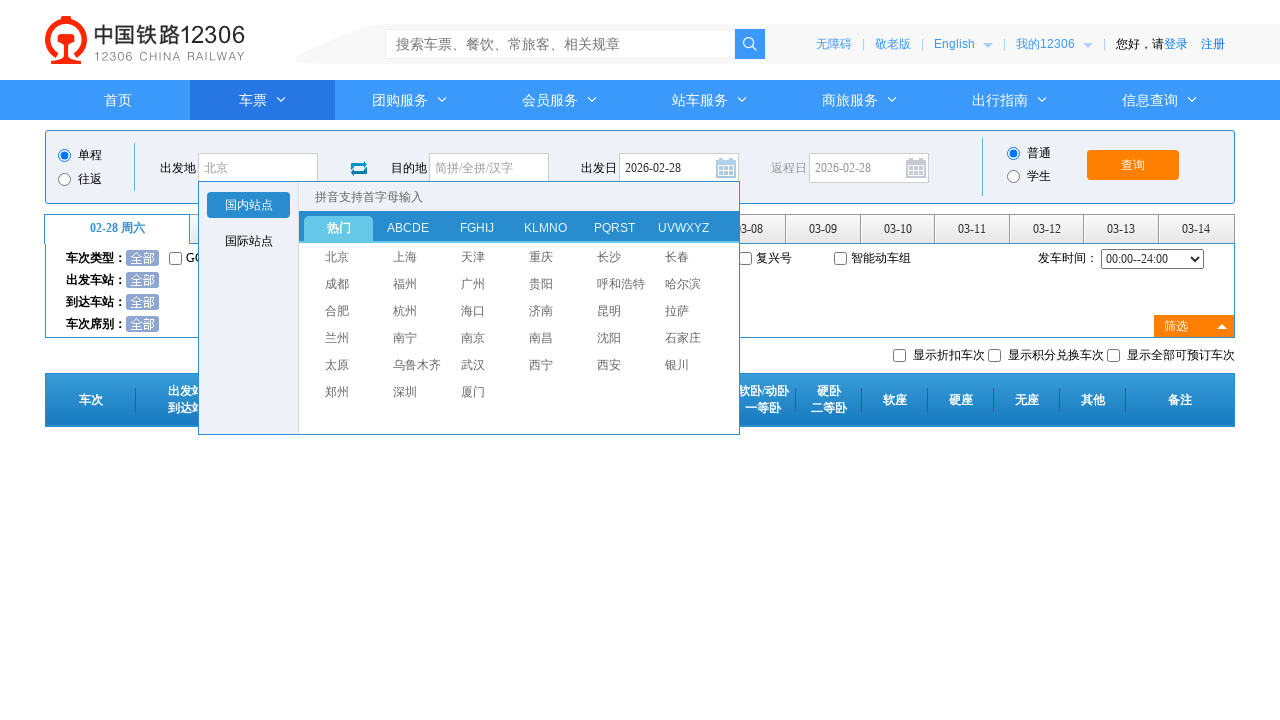

Pressed Enter to confirm departure station selection
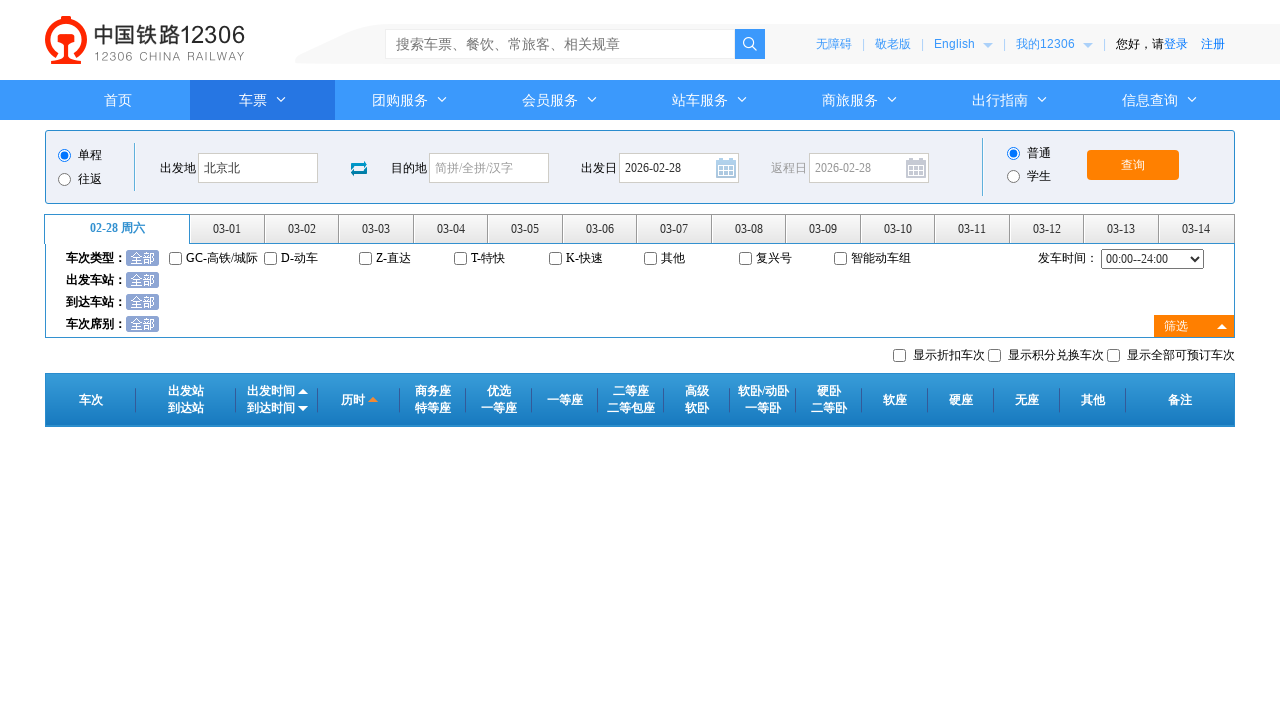

Clicked arrival station field at (489, 168) on #toStationText
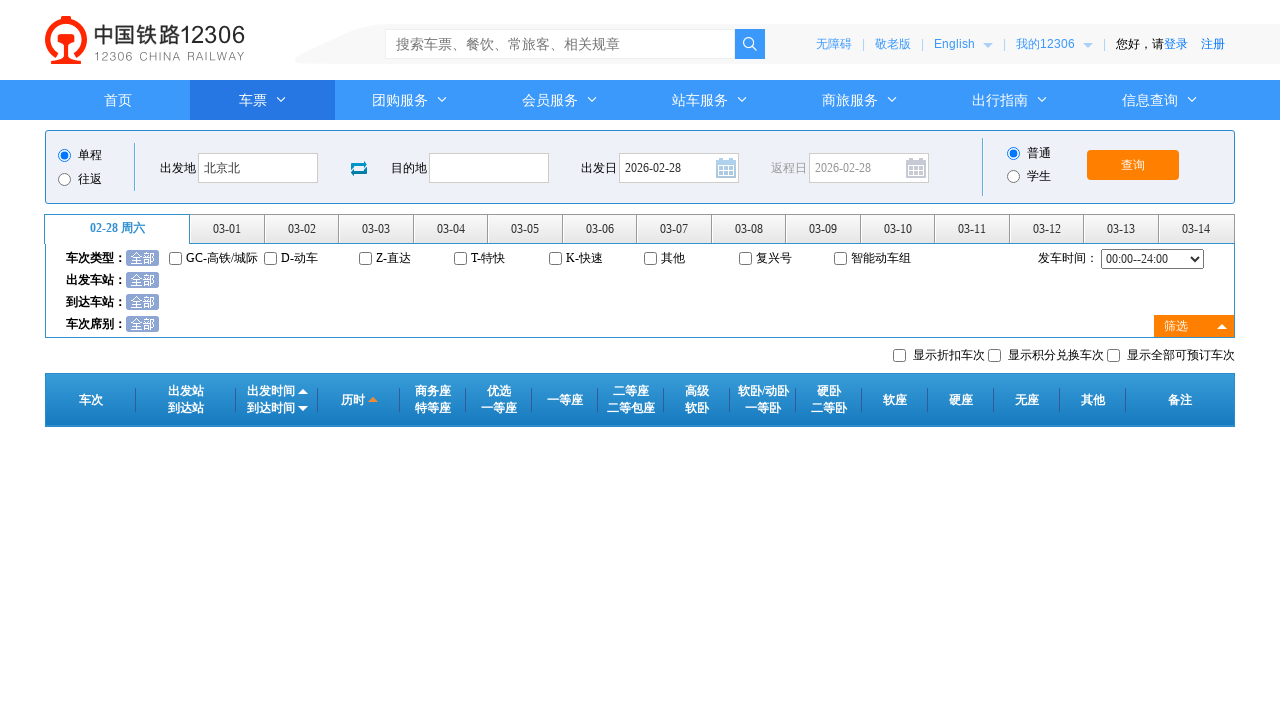

Filled arrival station with '上海' (Shanghai) on #toStationText
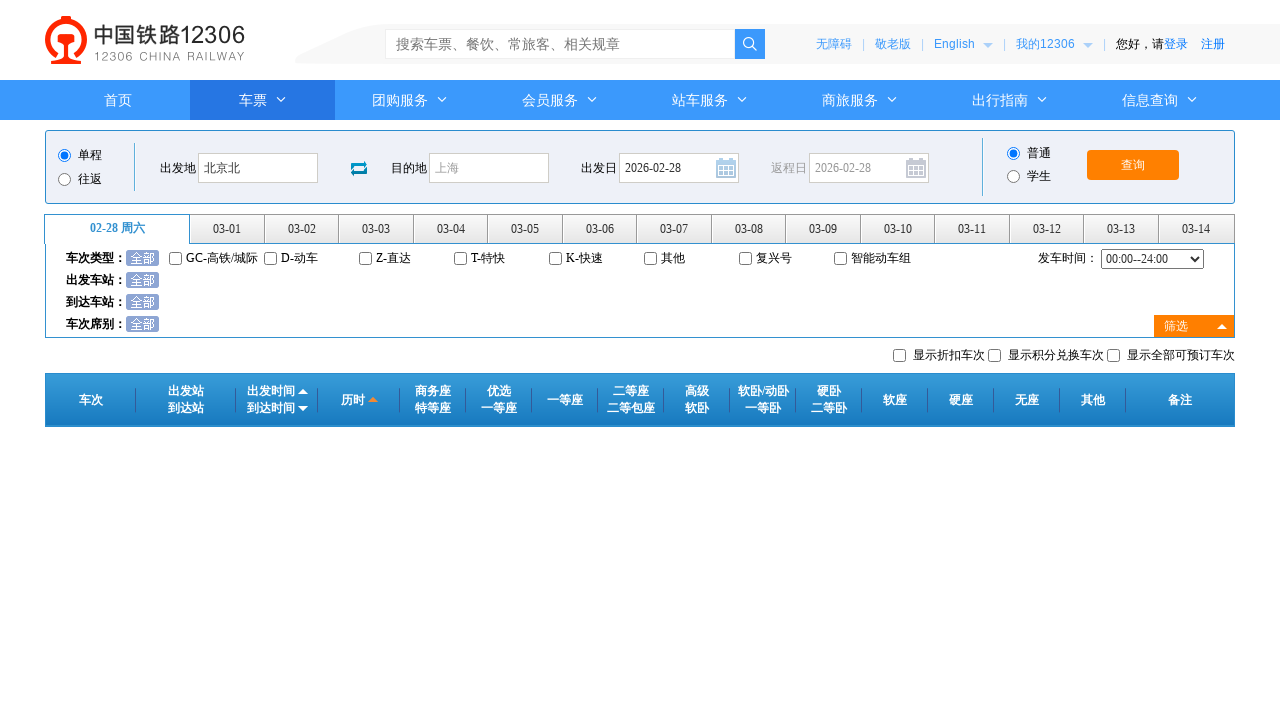

Pressed Enter to confirm arrival station selection
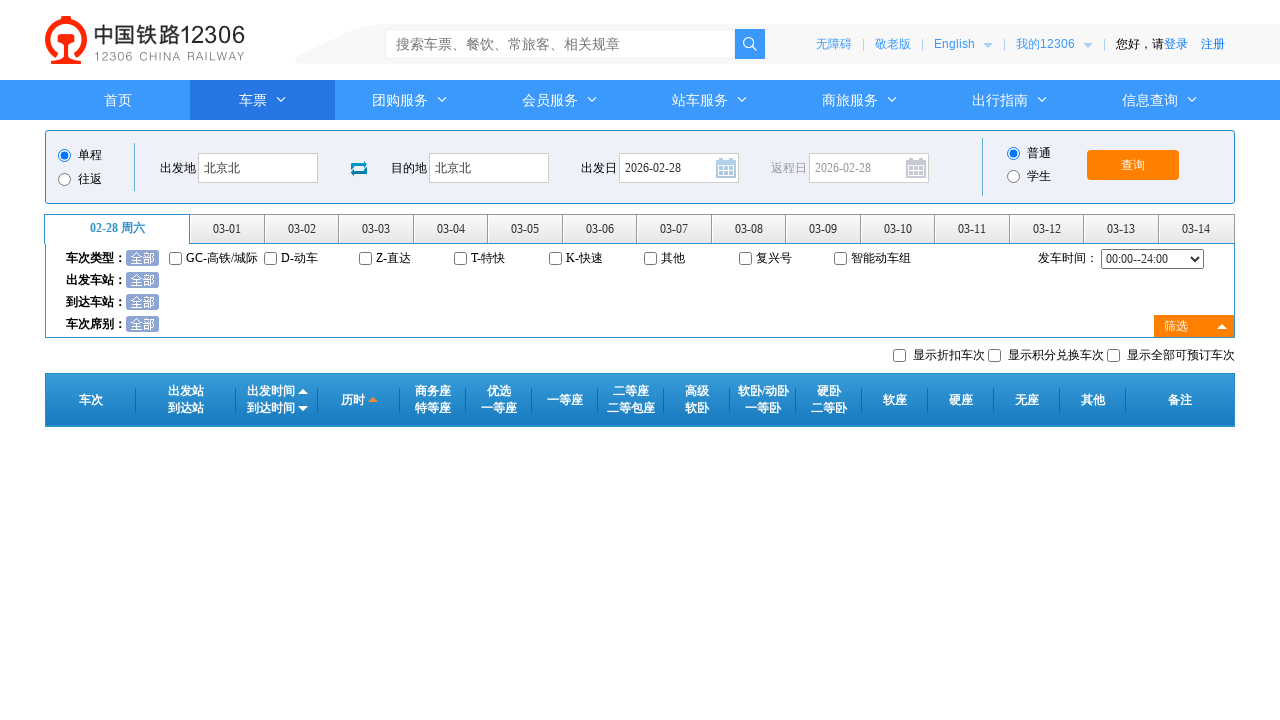

Removed readonly attribute from train date field
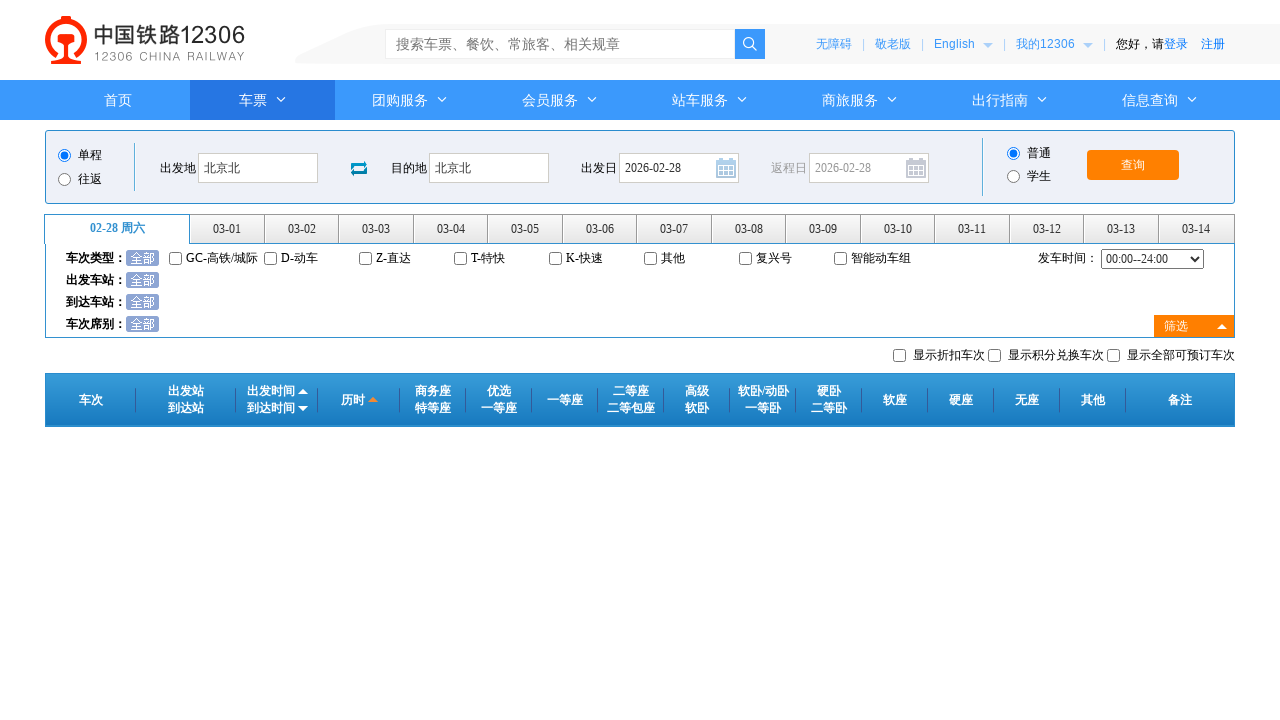

Filled travel date with '2024-12-25' on #train_date
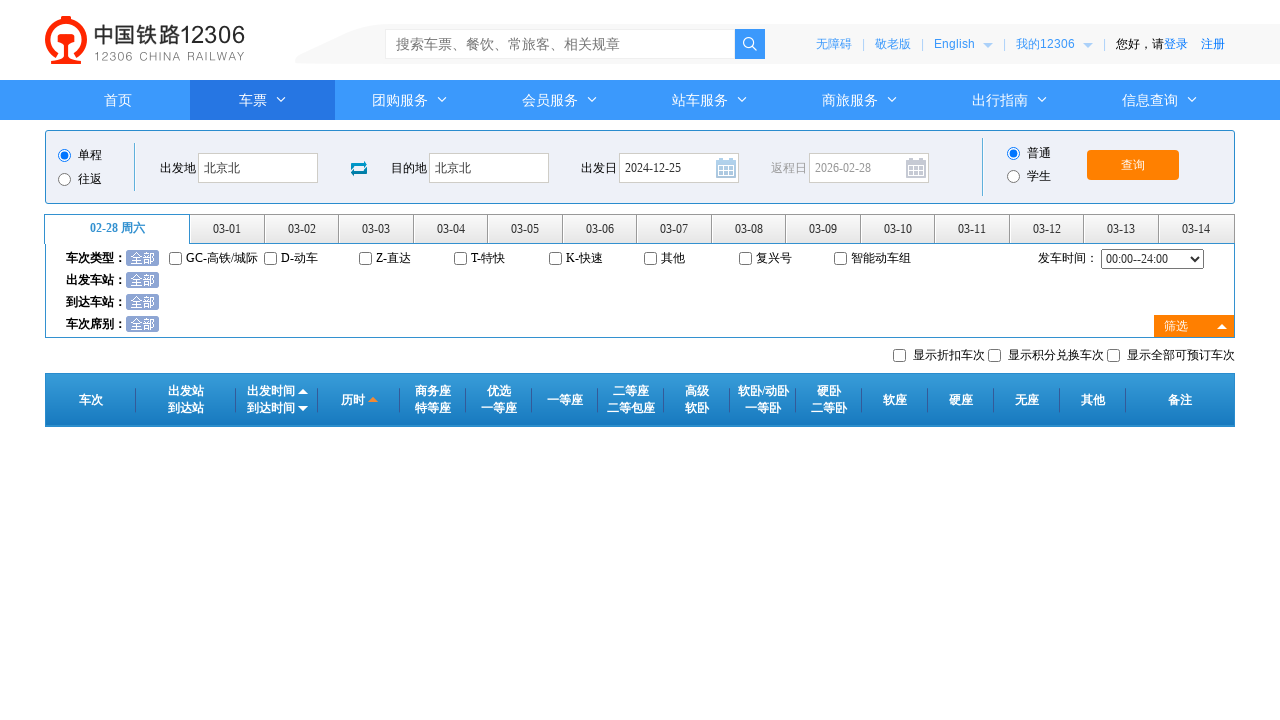

Clicked train date field to confirm selection at (679, 168) on #train_date
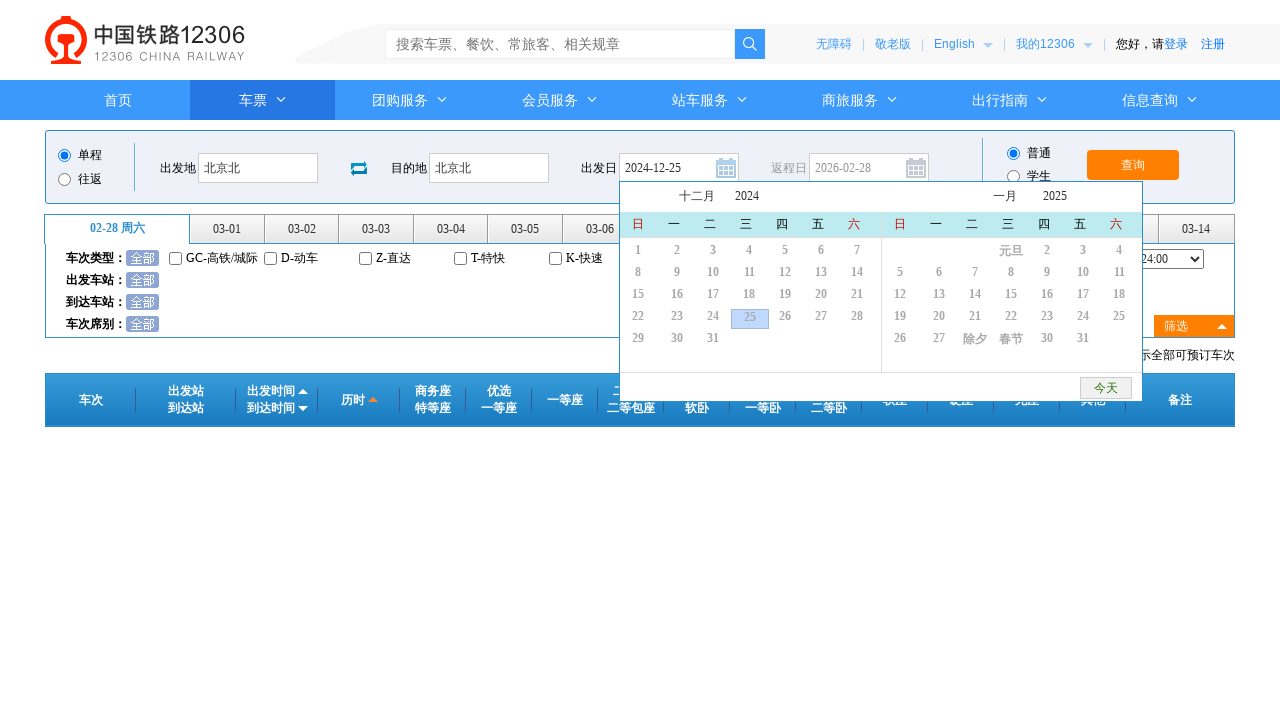

Clicked query button to search for available tickets at (1133, 165) on #query_ticket
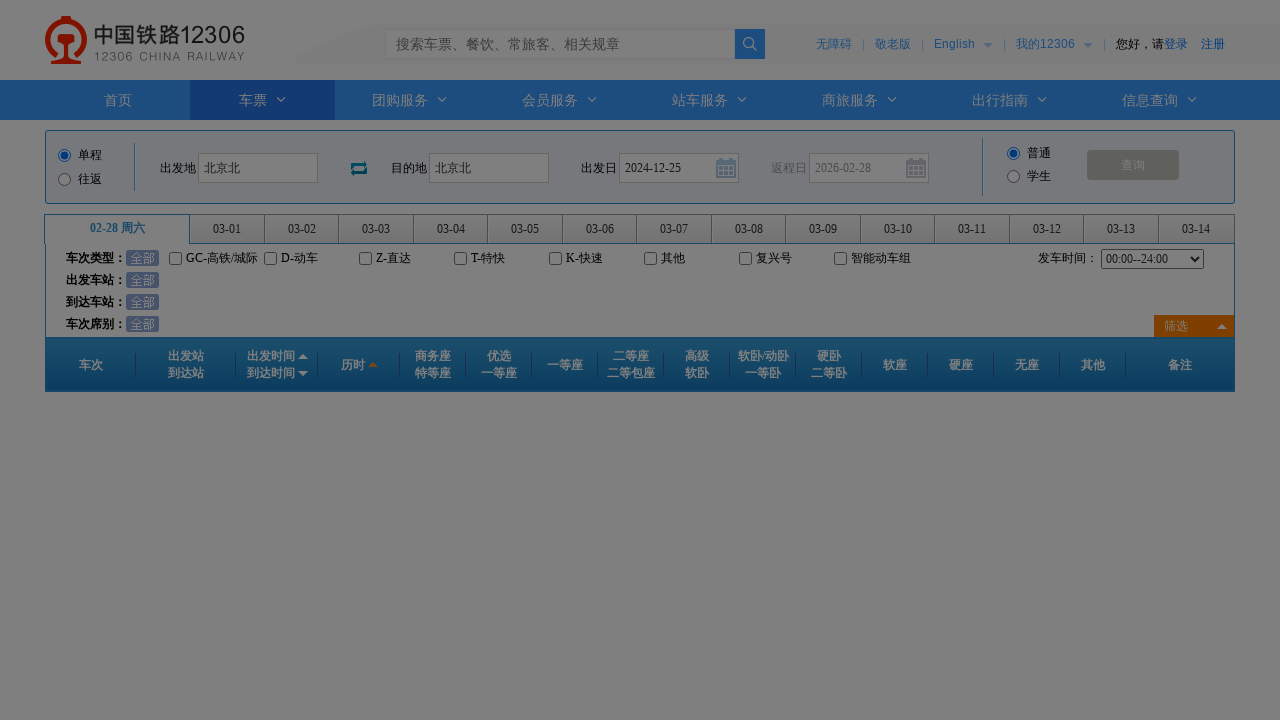

Waited 2 seconds for ticket search results to load
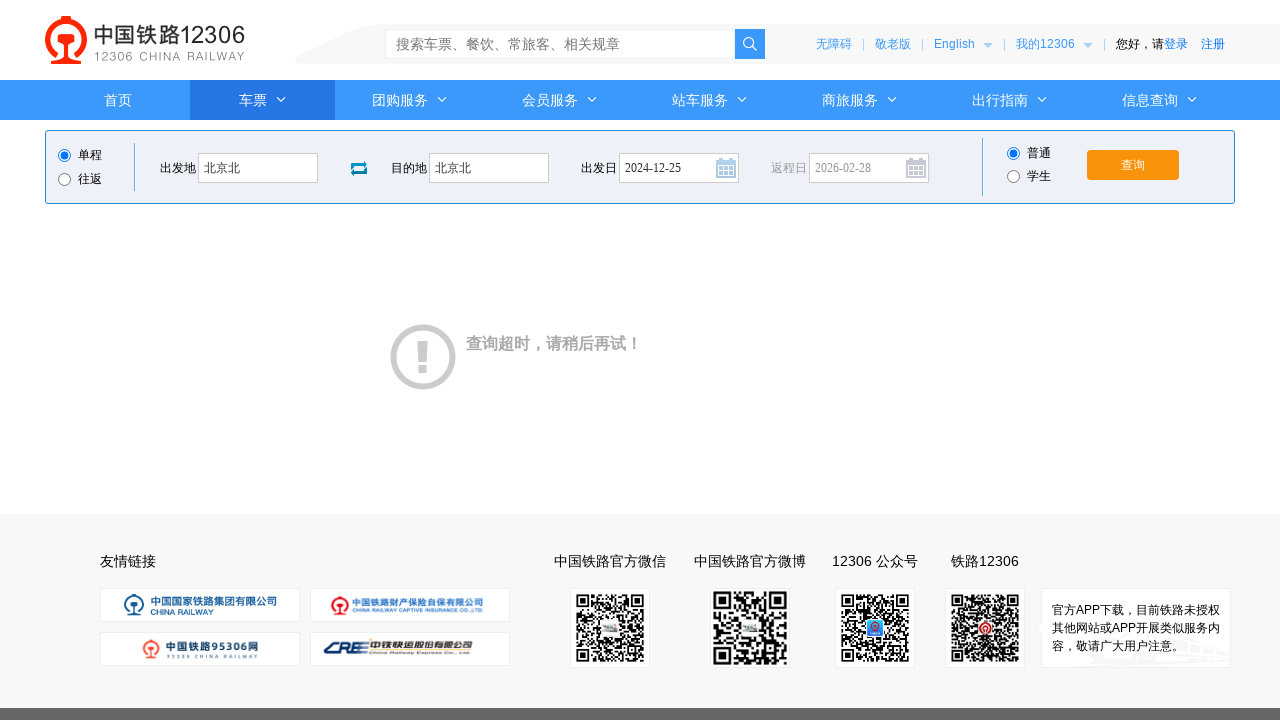

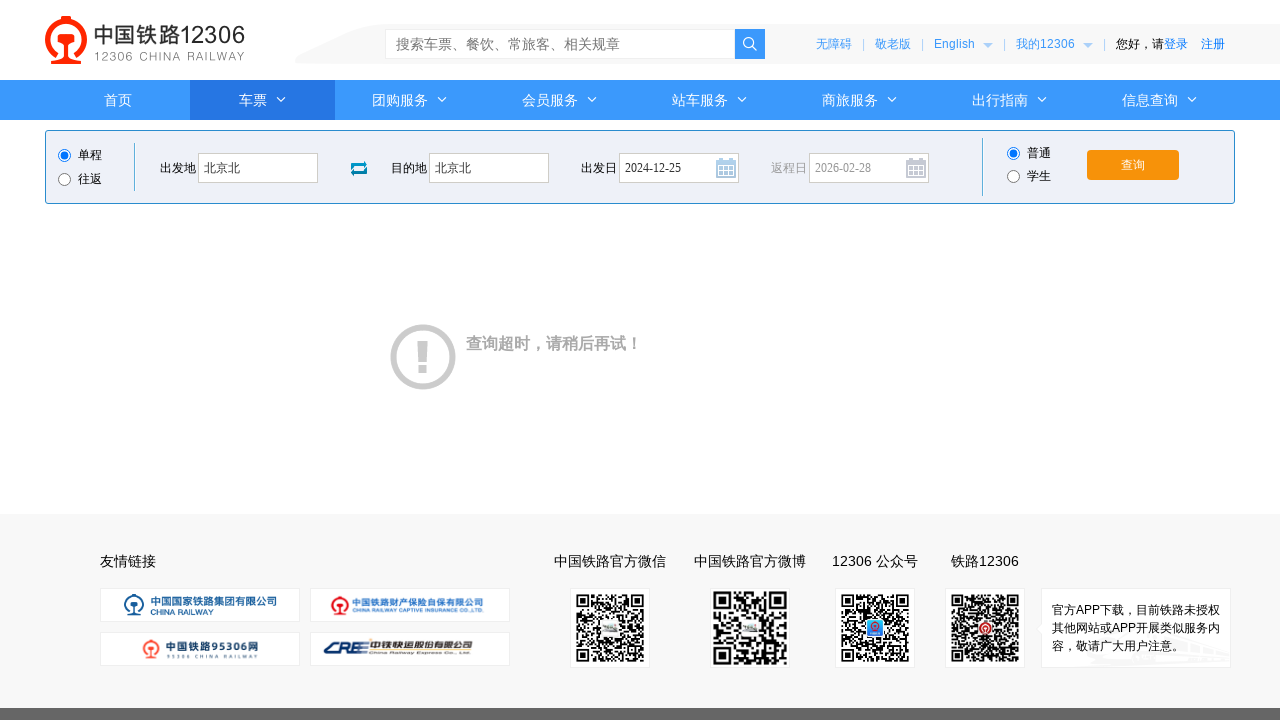